Tests that clicking the Email column header sorts the text column in ascending alphabetical order

Starting URL: http://the-internet.herokuapp.com/tables

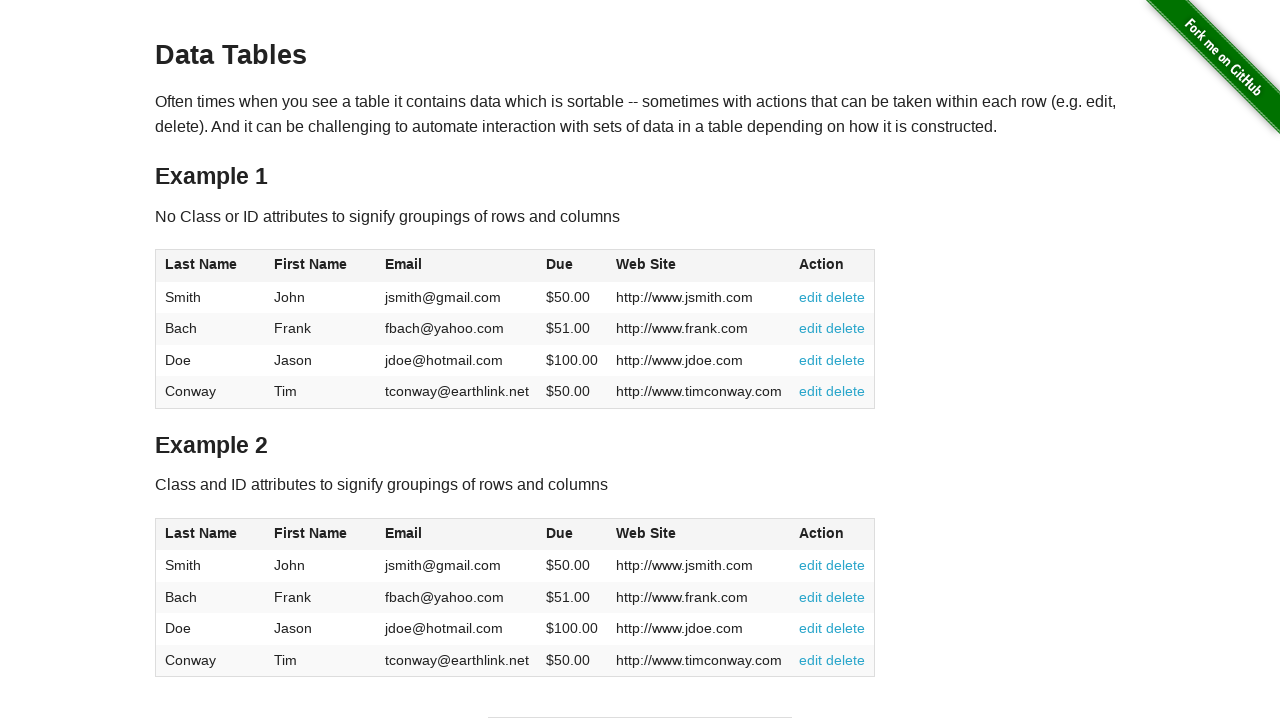

Clicked Email column header to sort in ascending order at (457, 266) on #table1 thead tr th:nth-of-type(3)
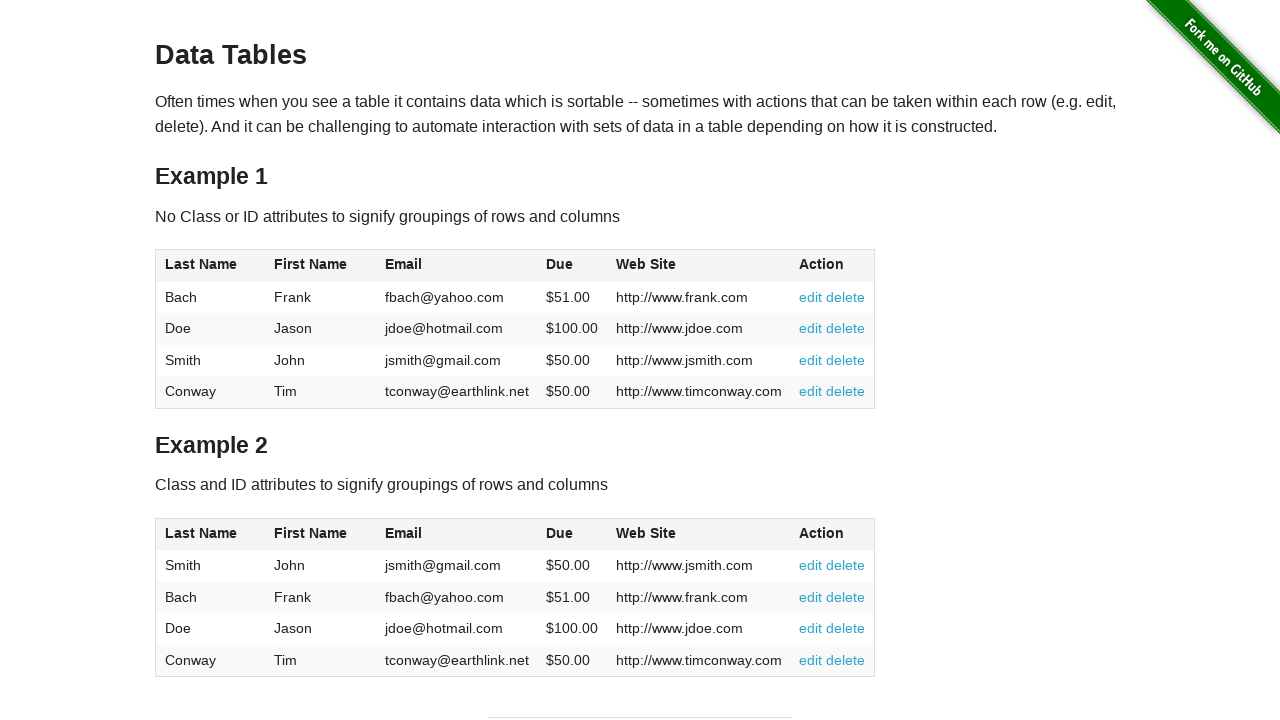

Waited for table data to load after sorting
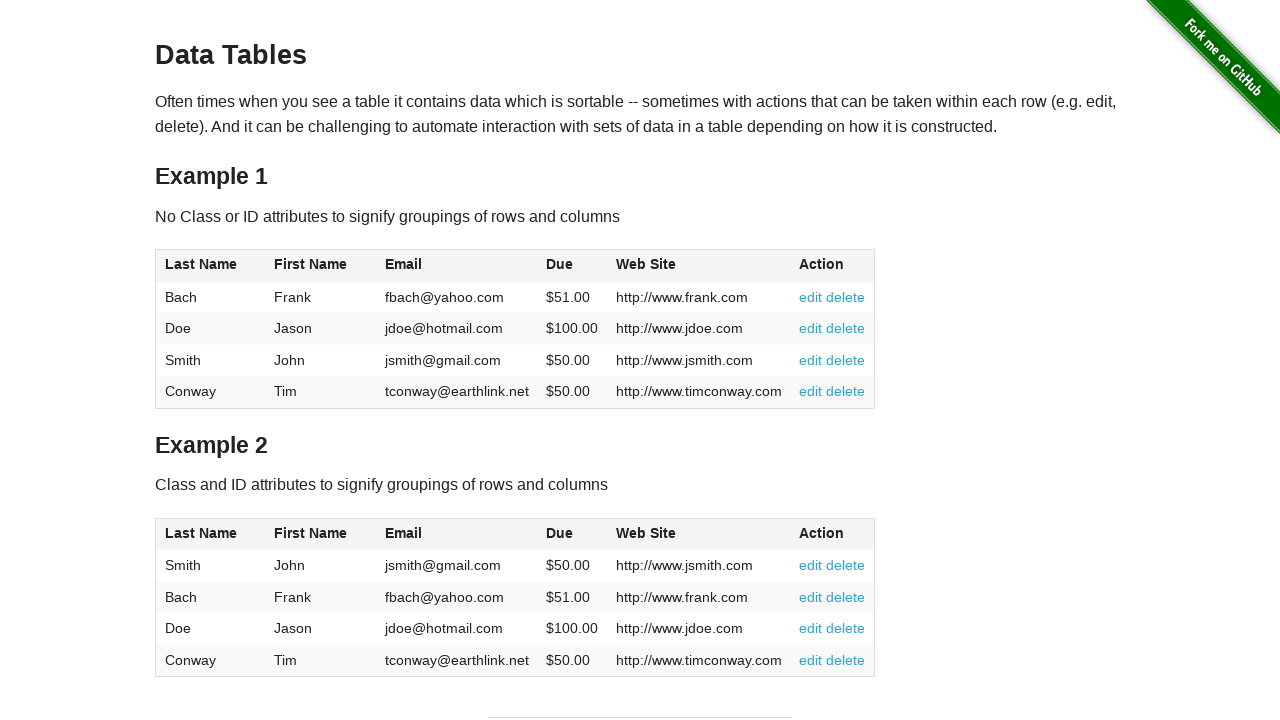

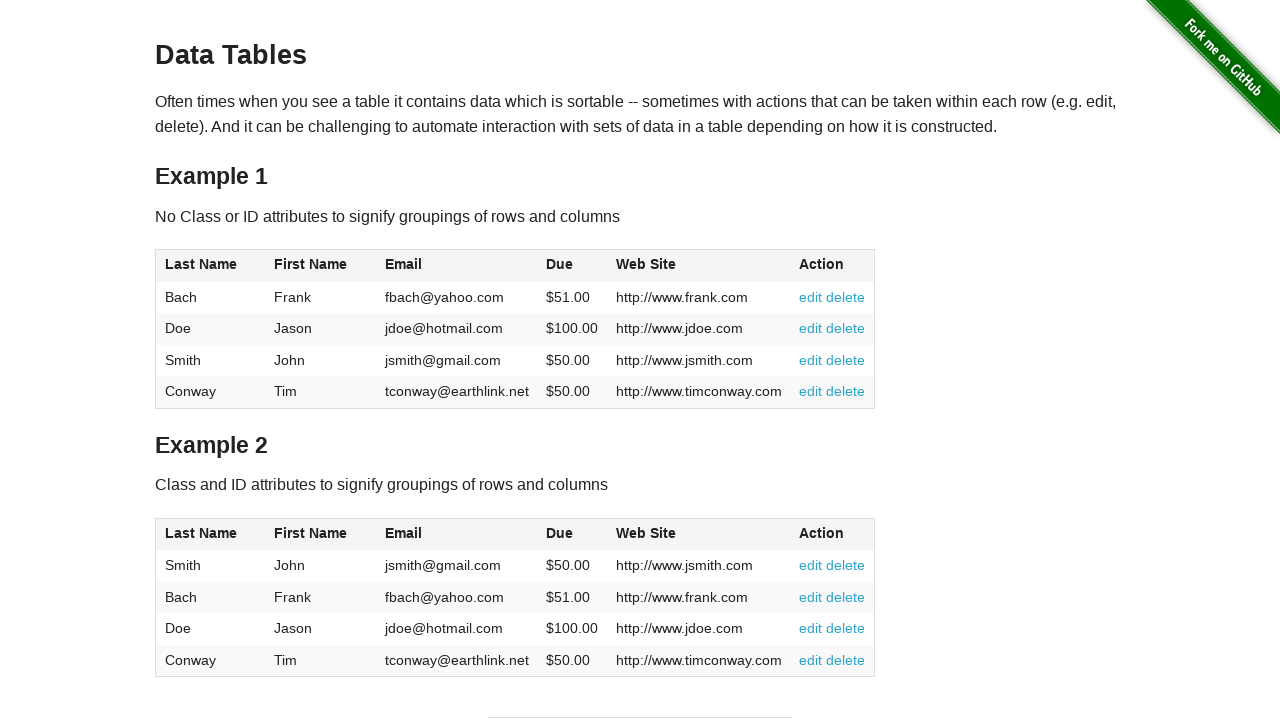